Tests browser window dimension manipulation by maximizing the window, retrieving the current window size, and then resizing the window to a specific dimension (500x500).

Starting URL: https://www.nestle.in/

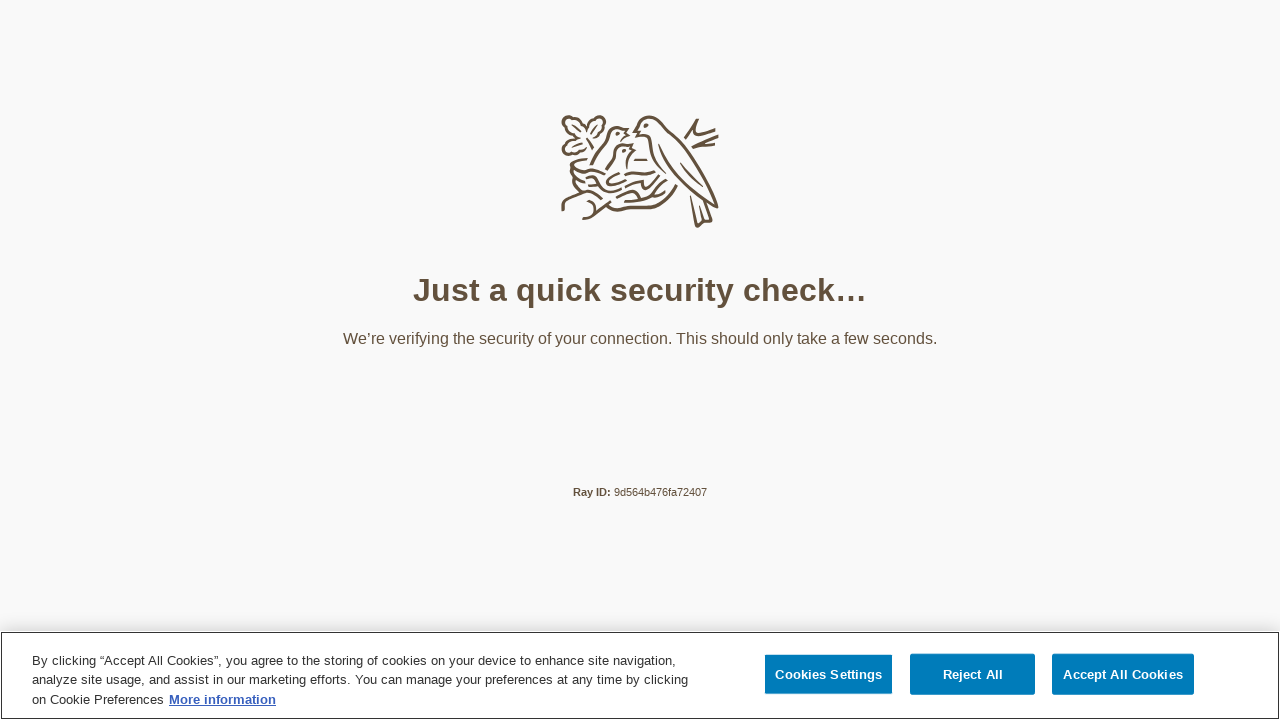

Set viewport size to 1920x1080 (maximized)
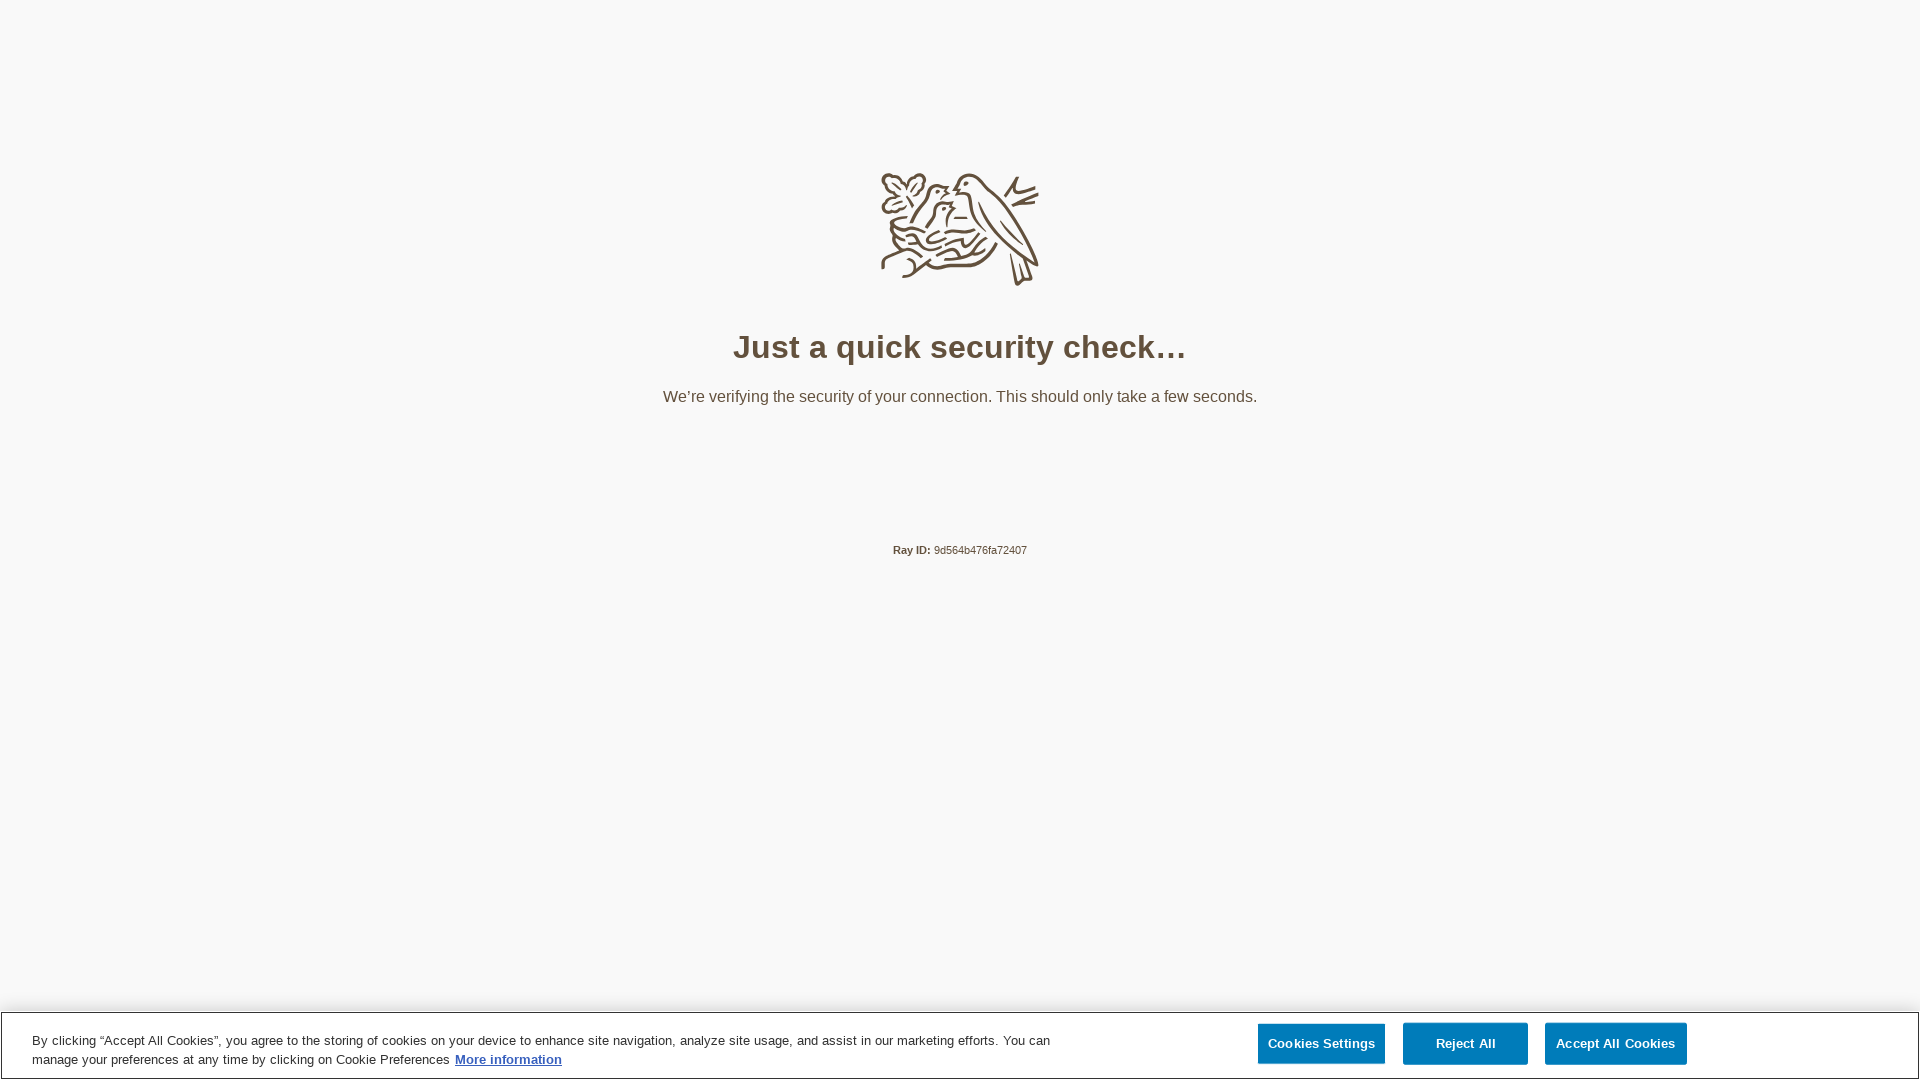

Retrieved current viewport size: 1920x1080
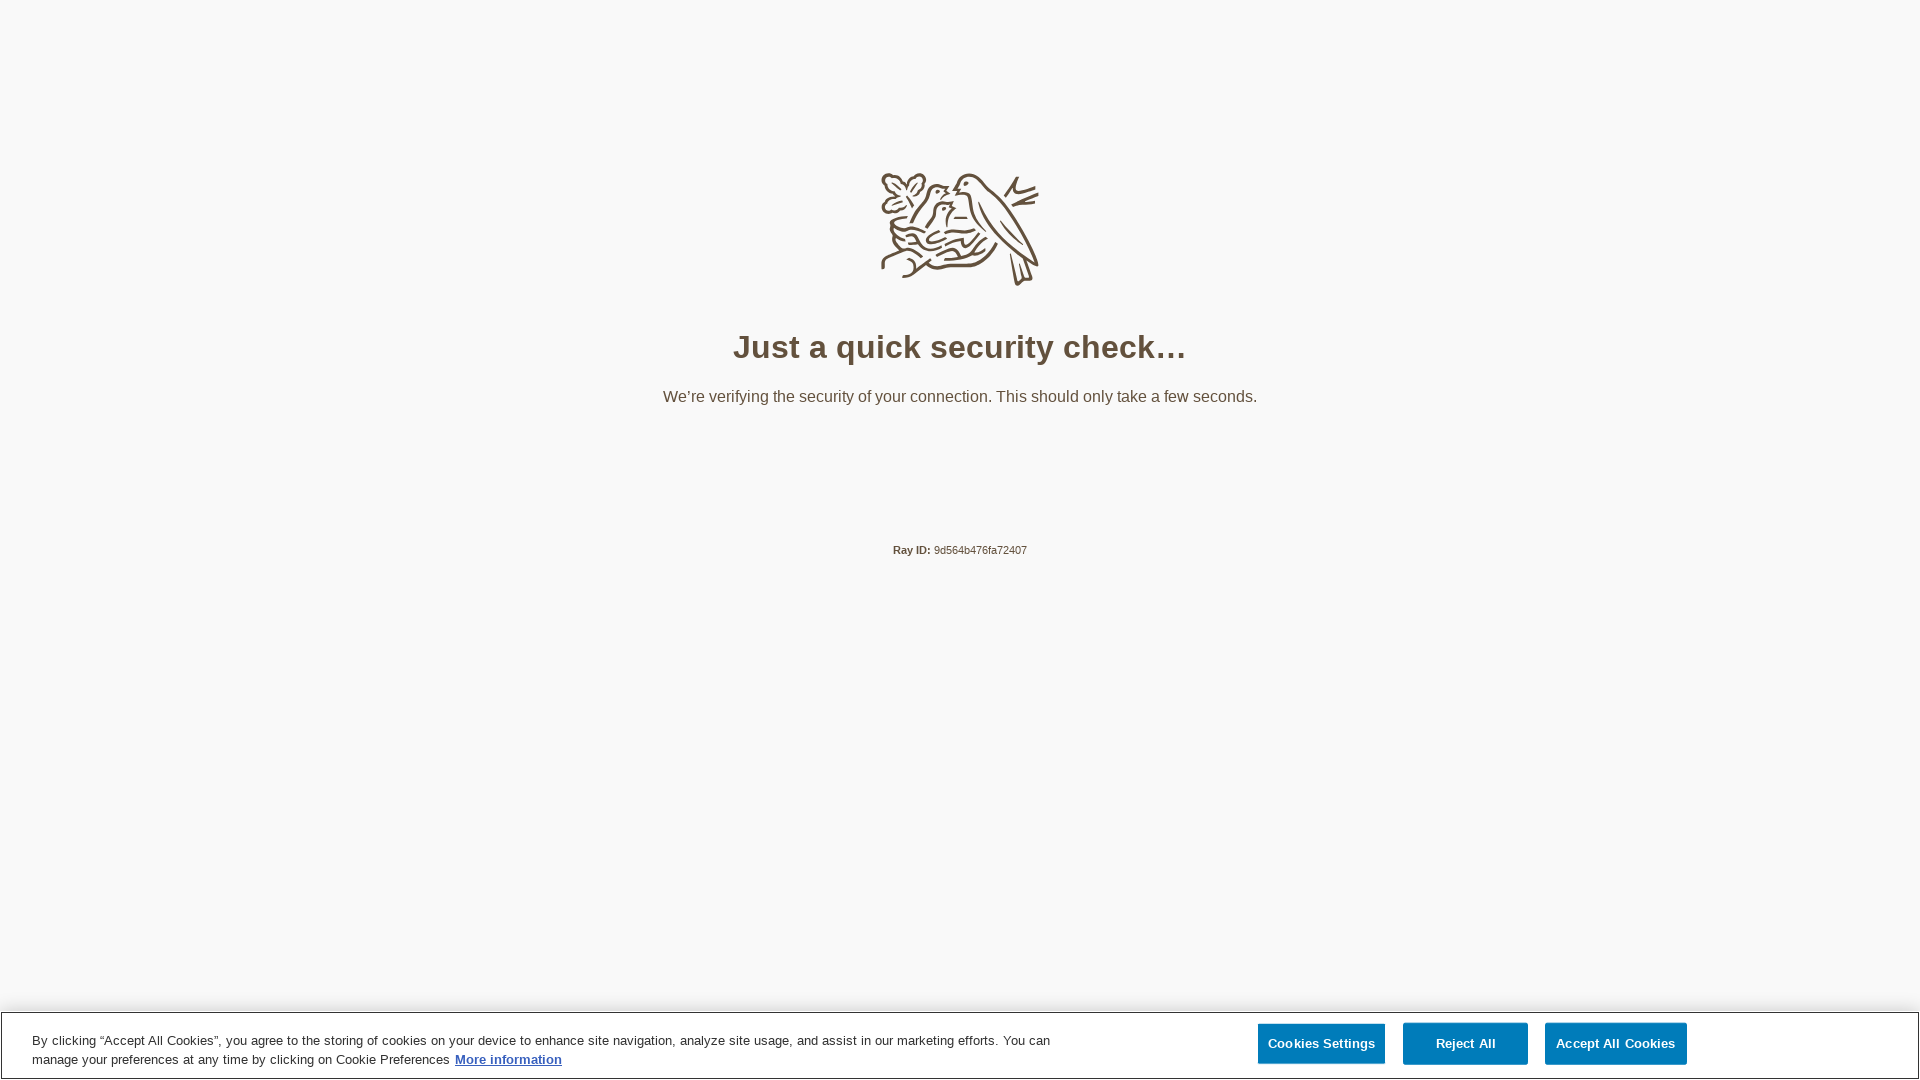

Waited for 2 seconds
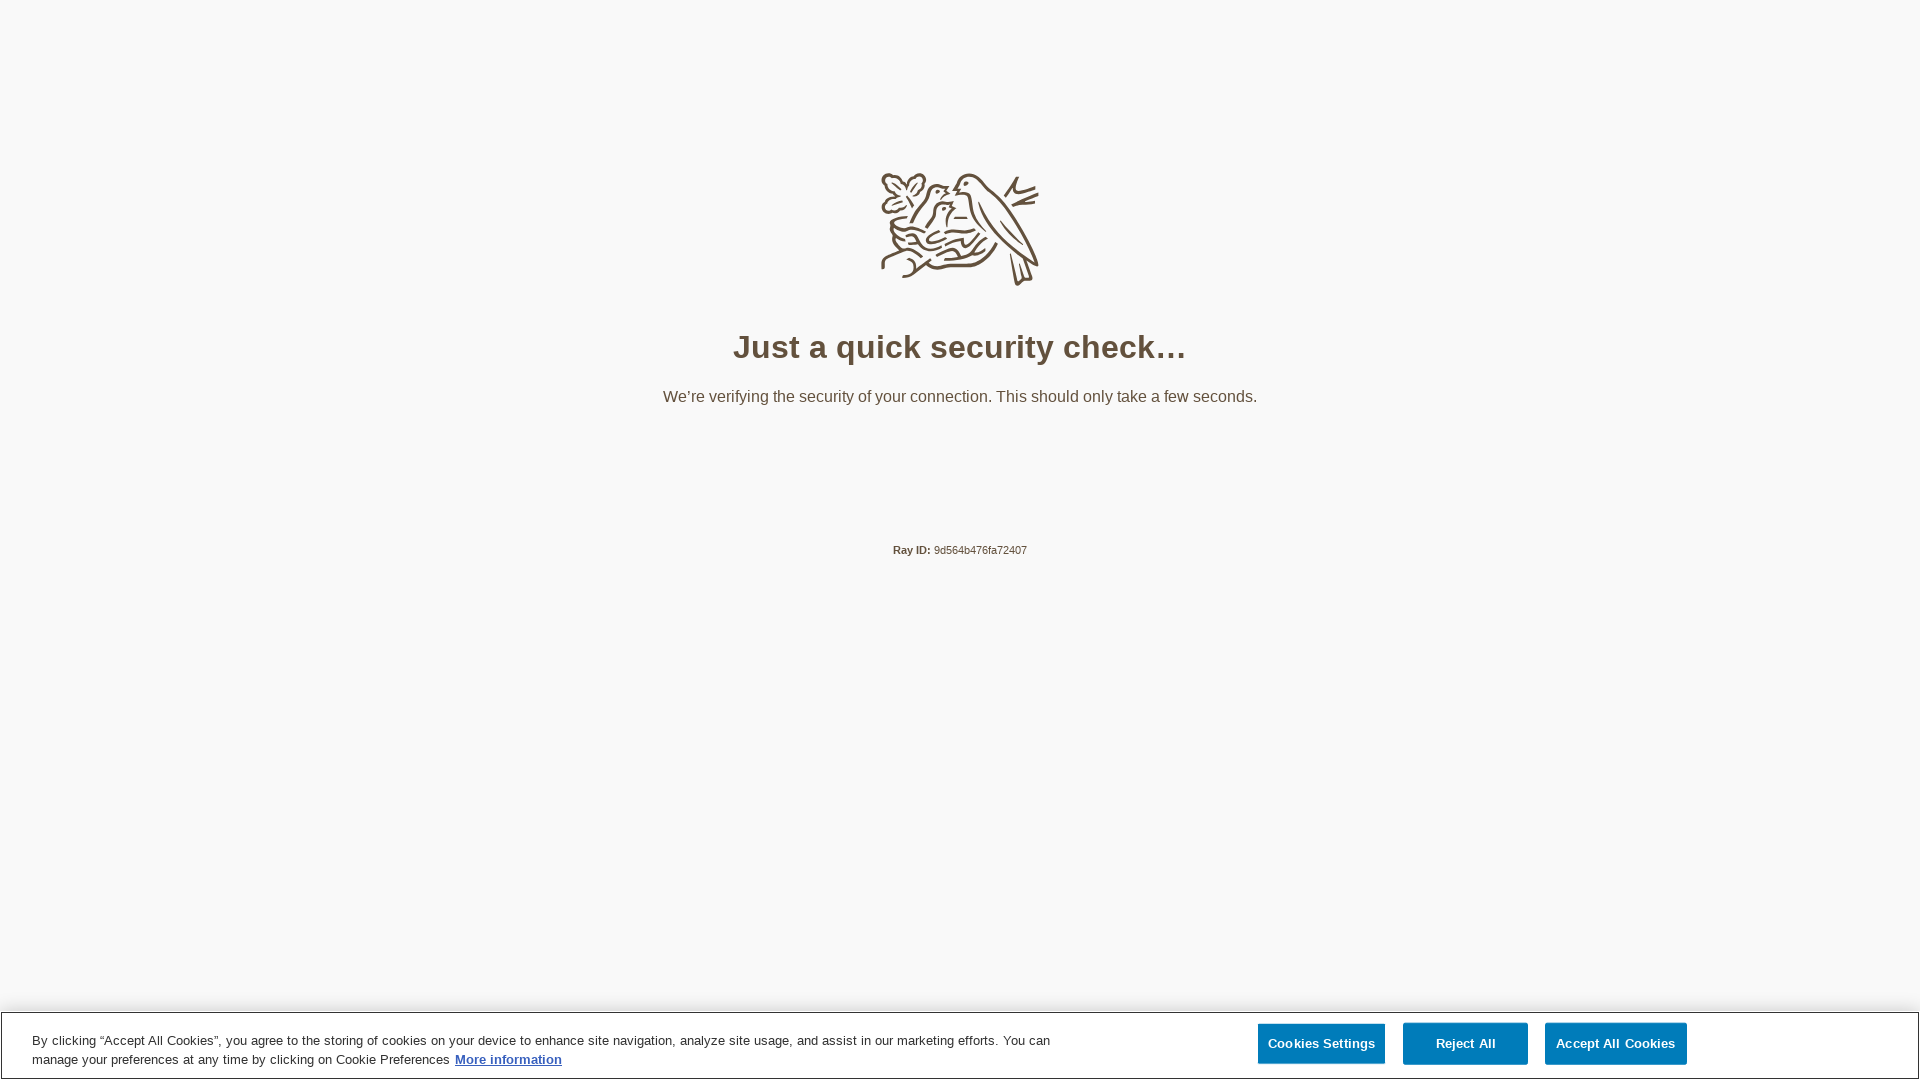

Resized viewport to 500x500
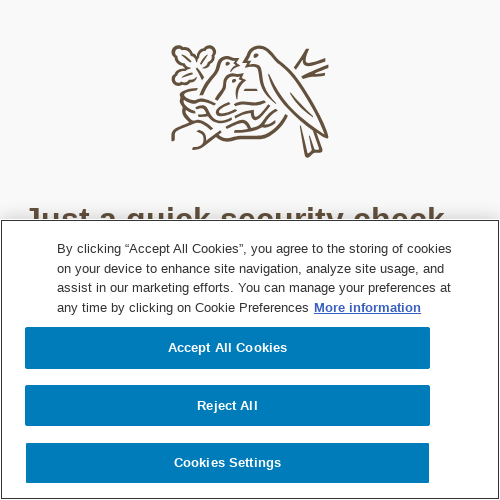

Verified new viewport size: 500x500
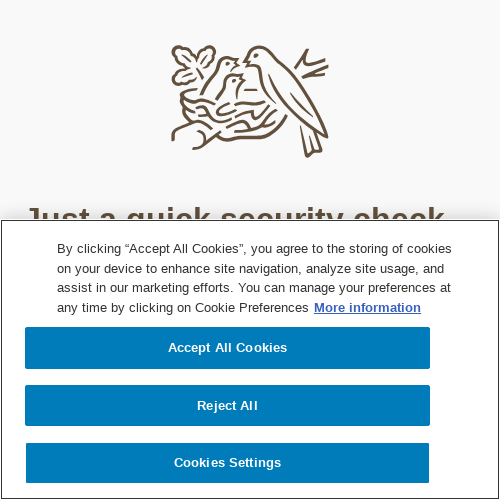

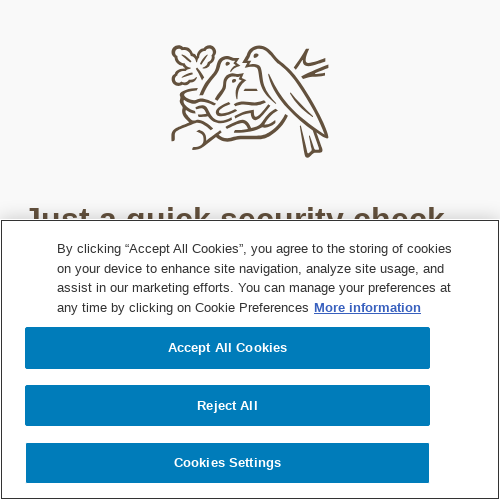